Navigates to Gmail and verifies the page title by comparing expected title with actual title

Starting URL: https://gmail.com

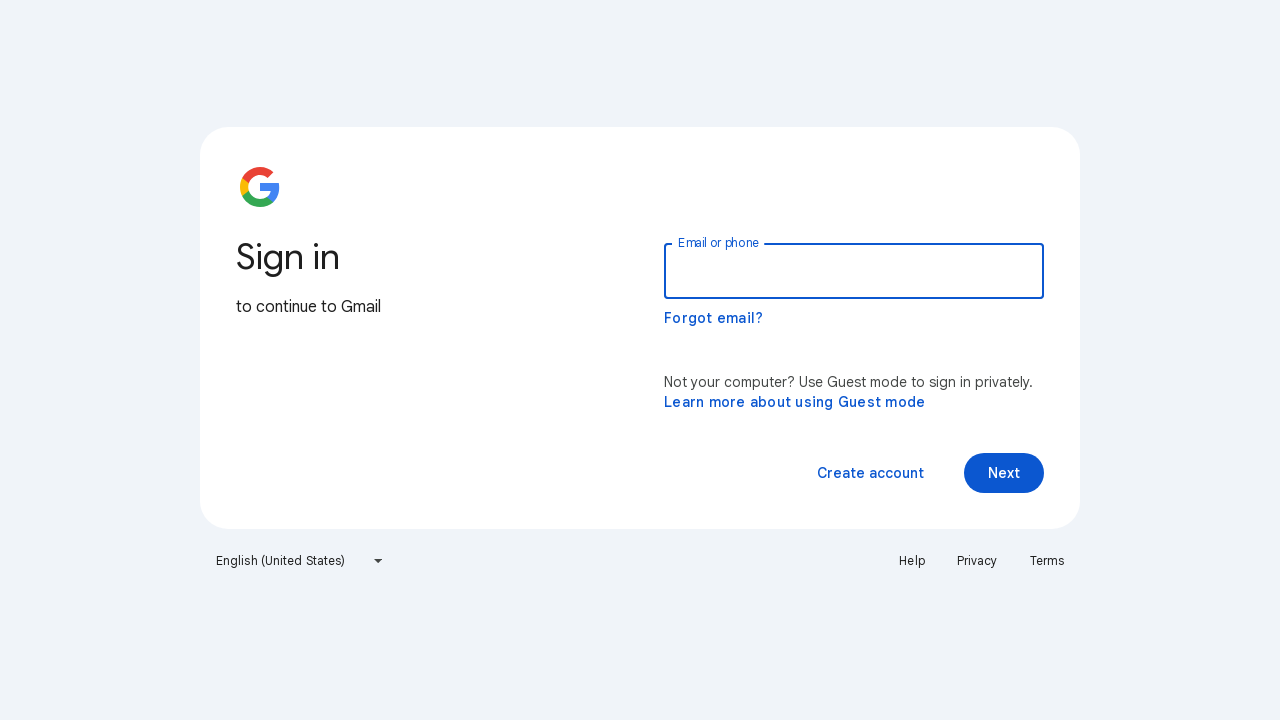

Set browser viewport to 1920x1080
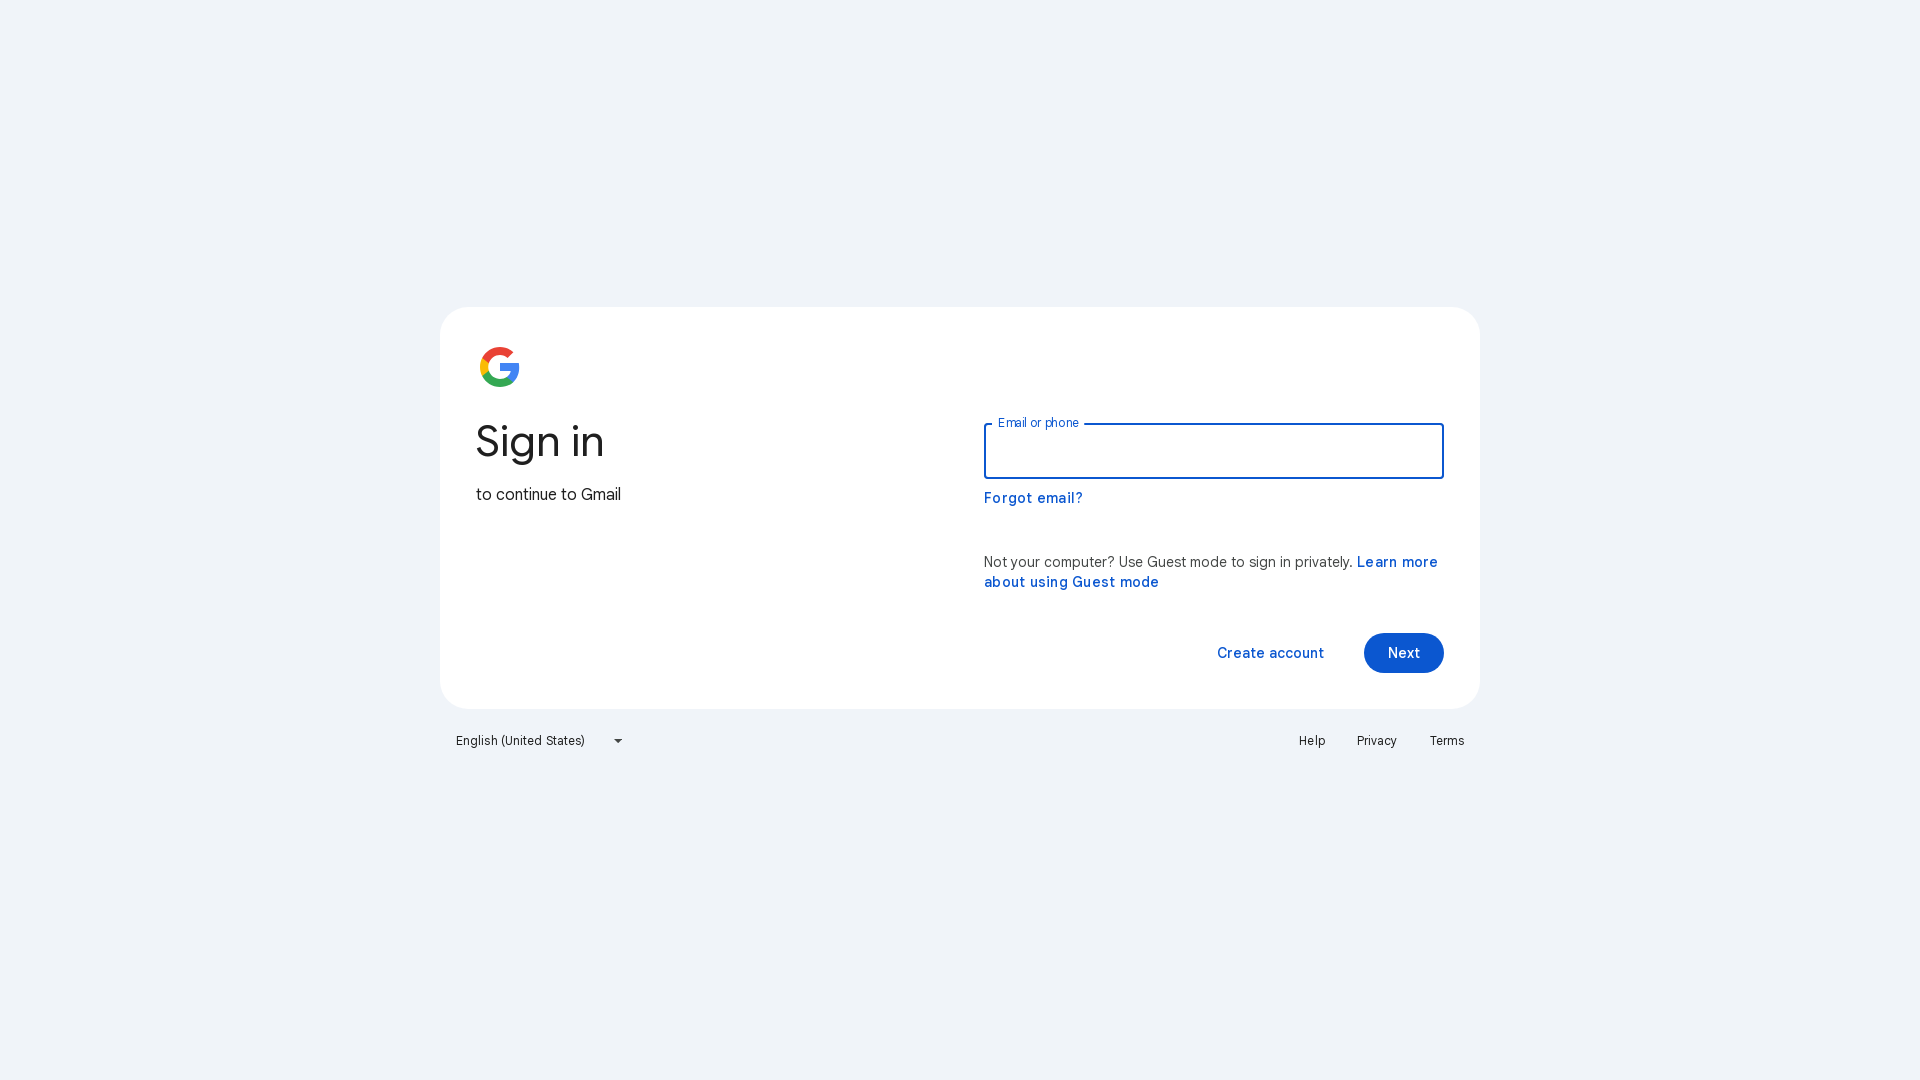

Waited for page to reach domcontentloaded state
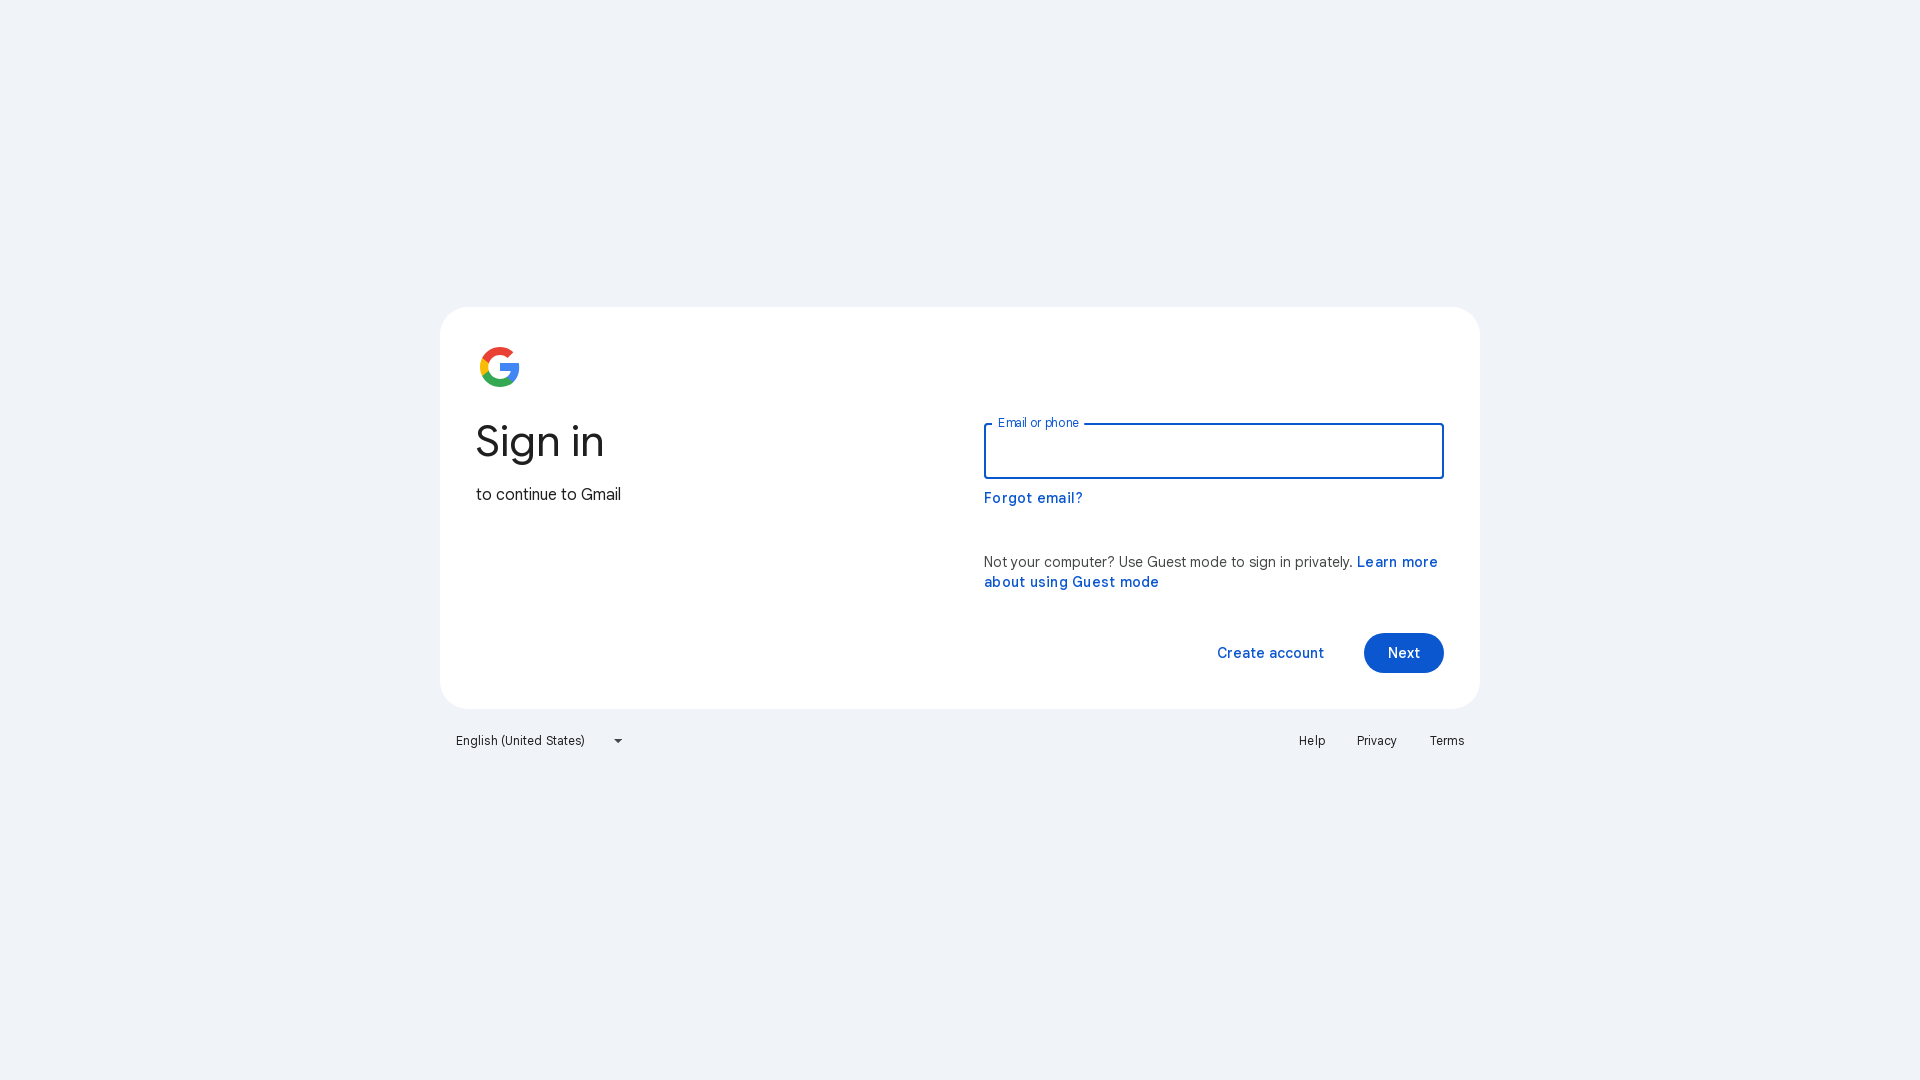

Retrieved page title from Gmail
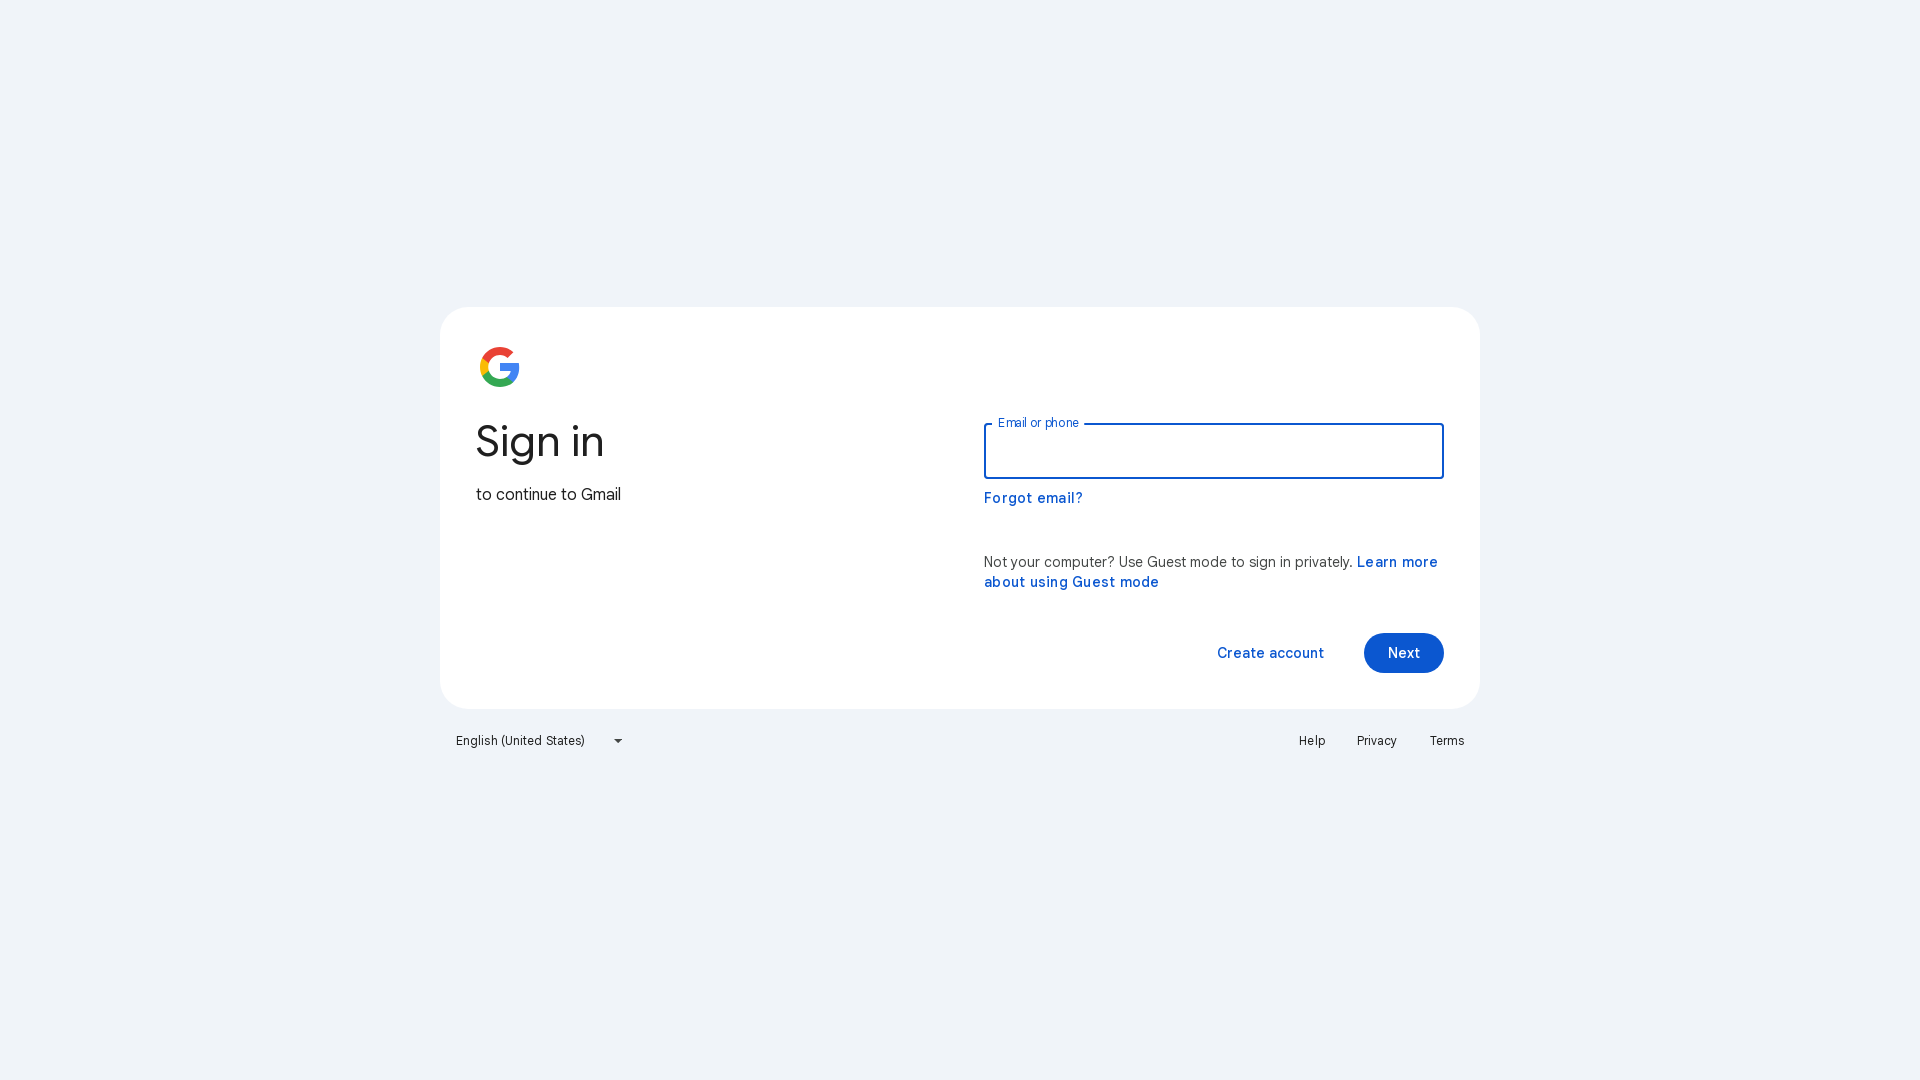

Title verification passed: expected 'gmail' matches actual 'Gmail'
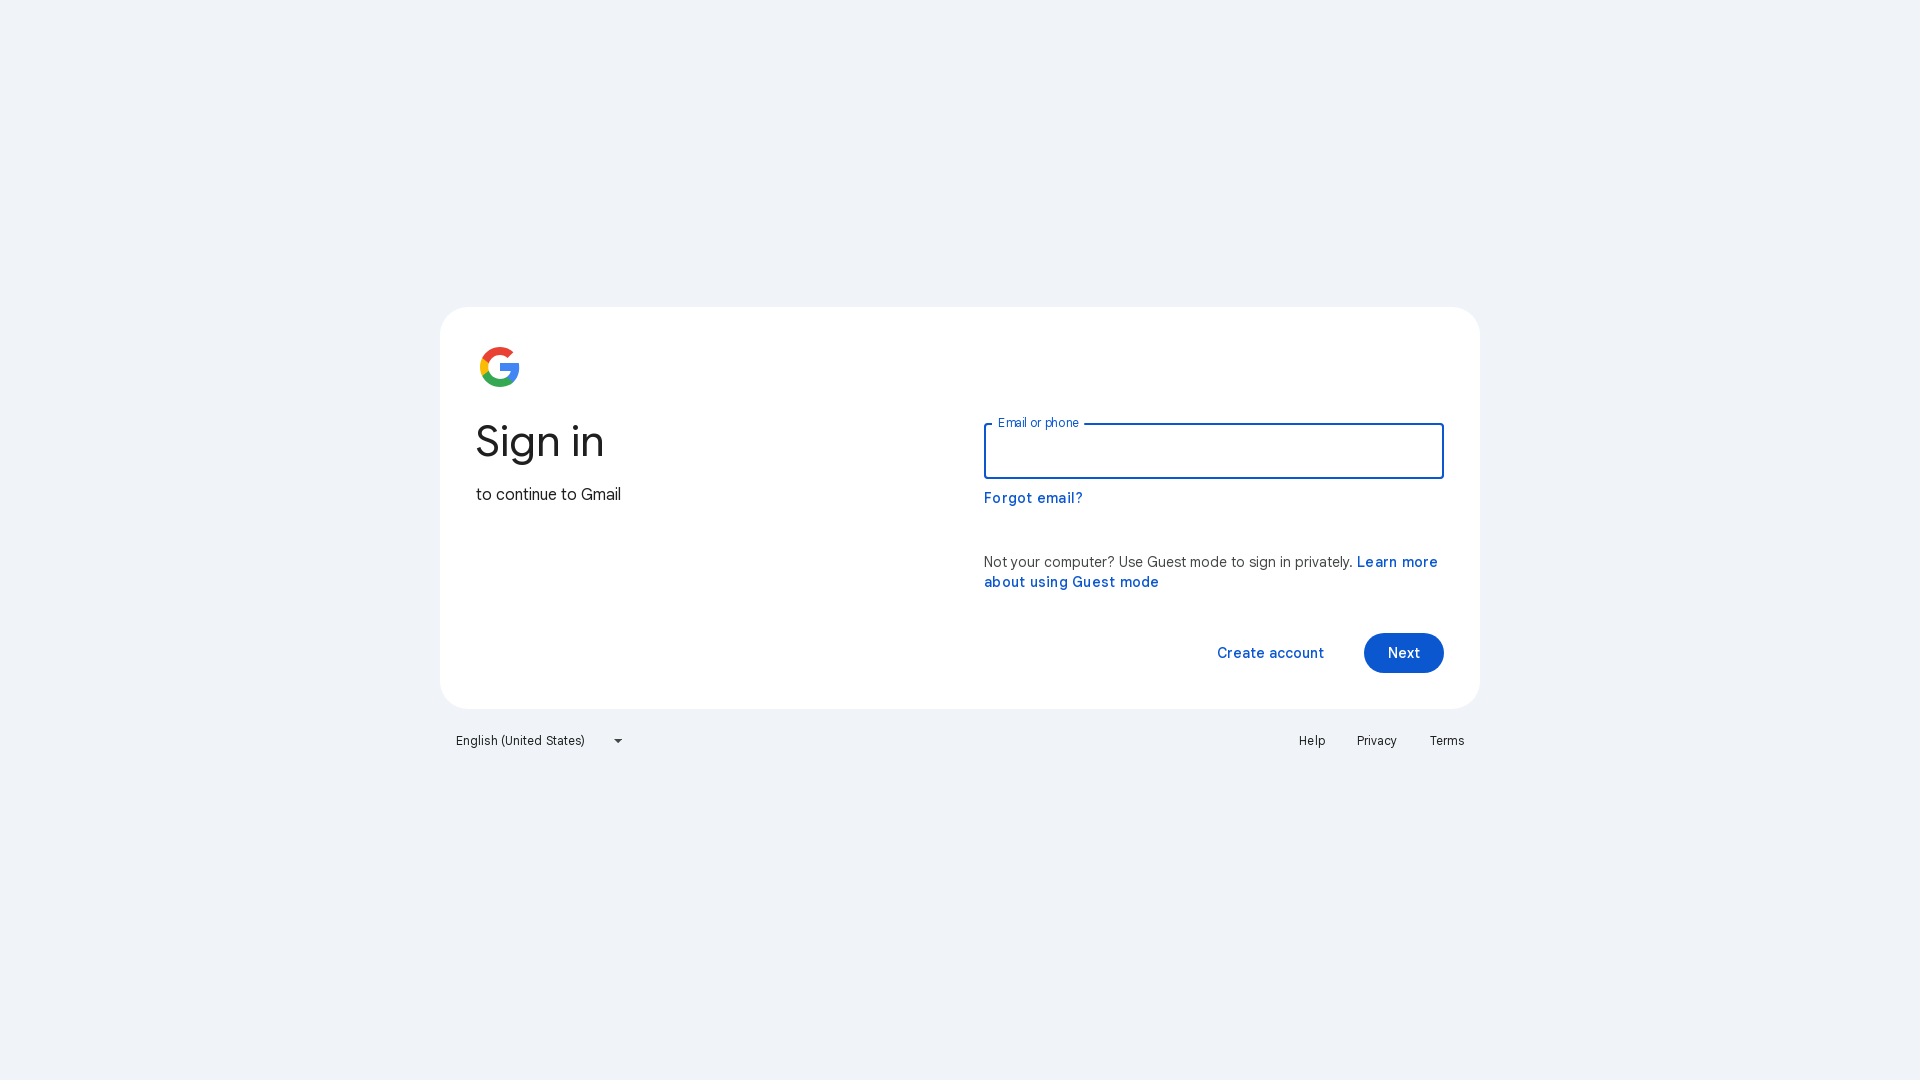

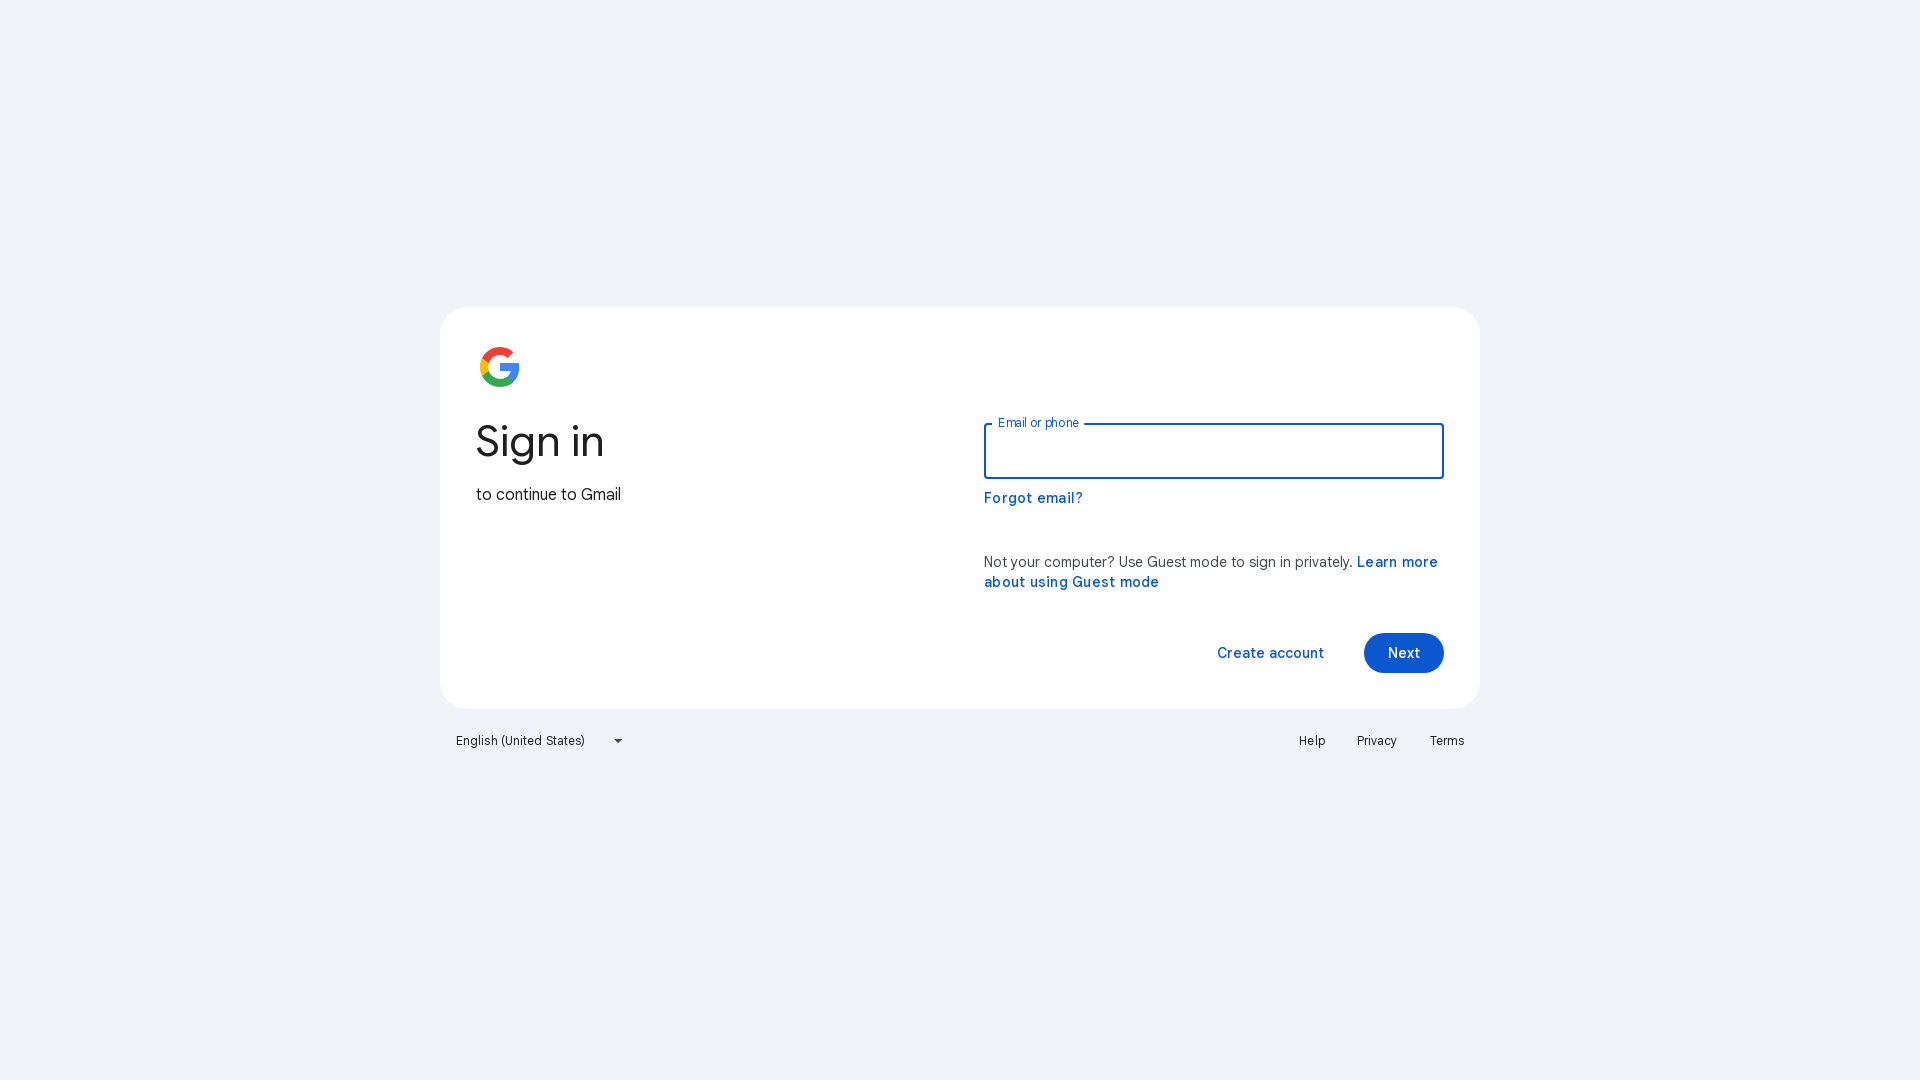